Tests the dropdown select by choosing an interface option and verifying the selection

Starting URL: https://devexpress.github.io/testcafe/example/

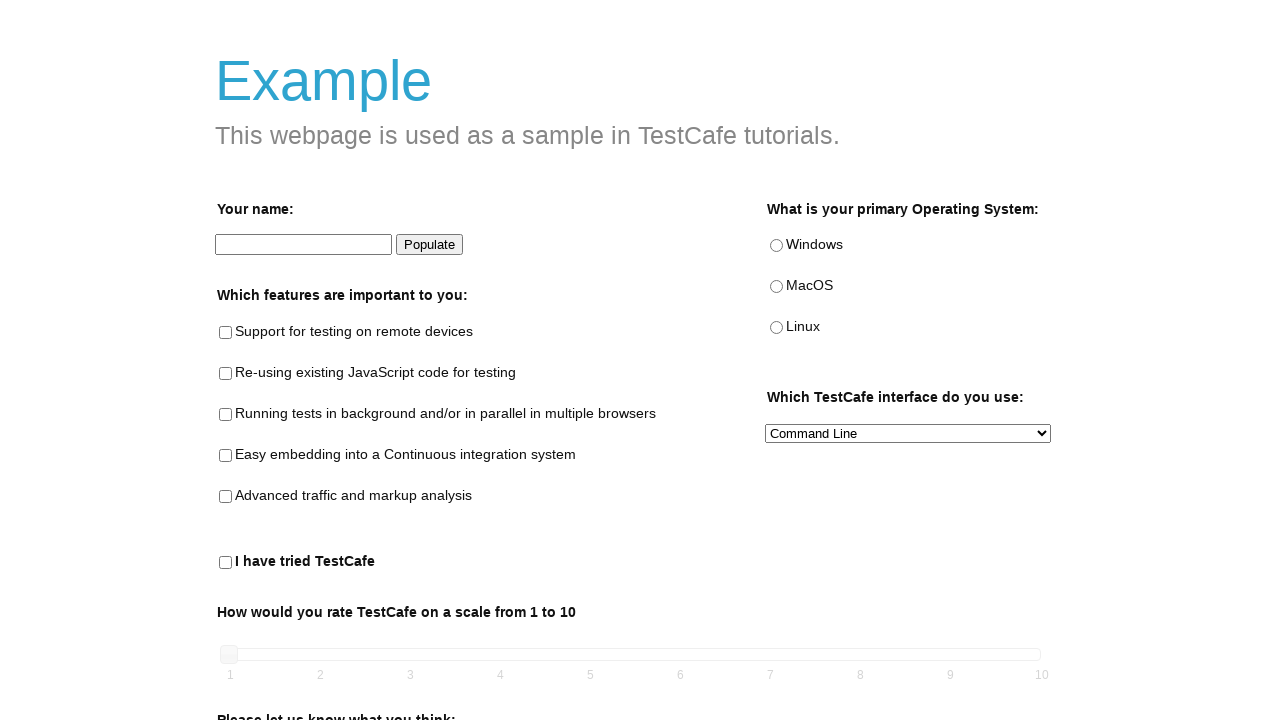

Navigated to DevExpress TestCafe example page
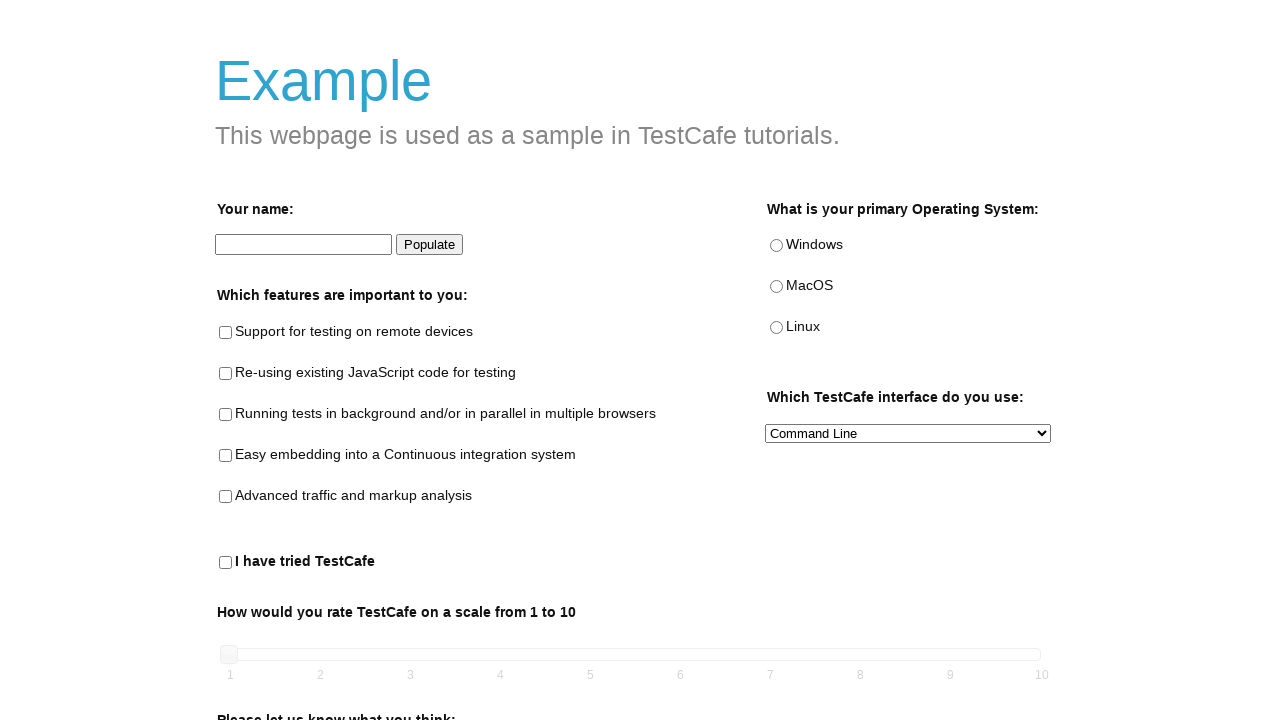

Selected 'Both' from the preferred interface dropdown on #preferred-interface
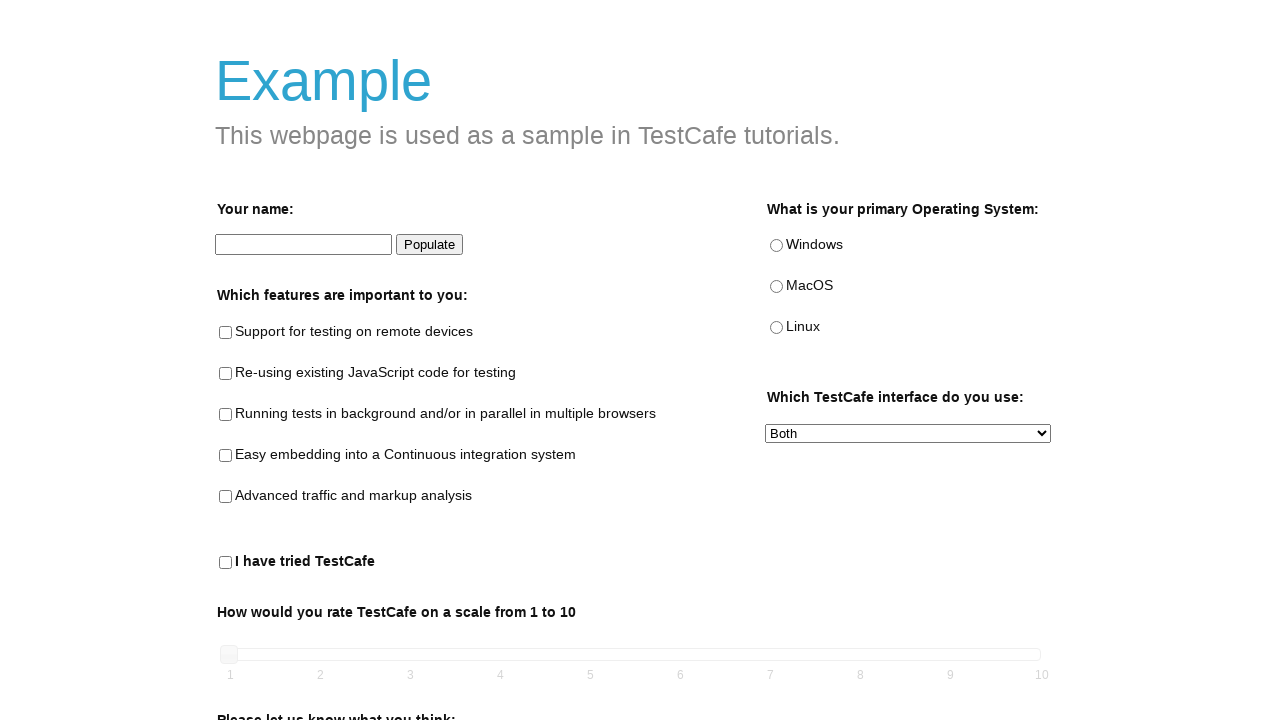

Verified that dropdown value is 'Both'
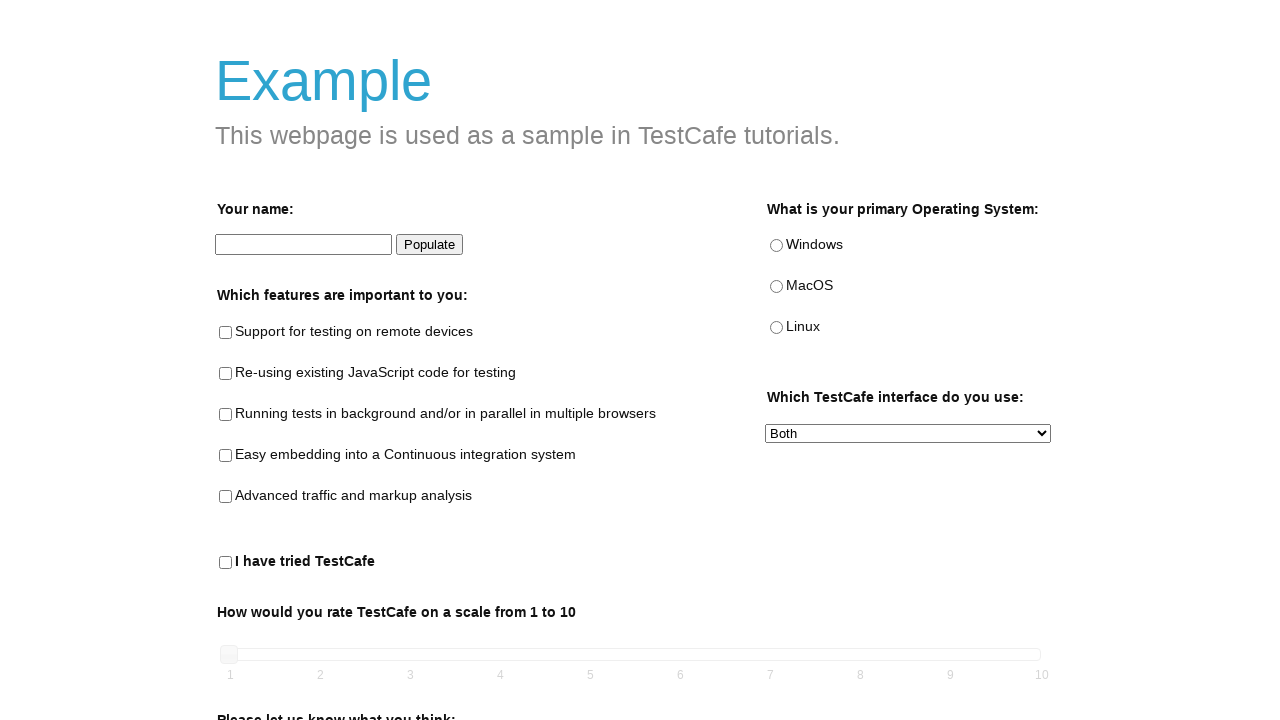

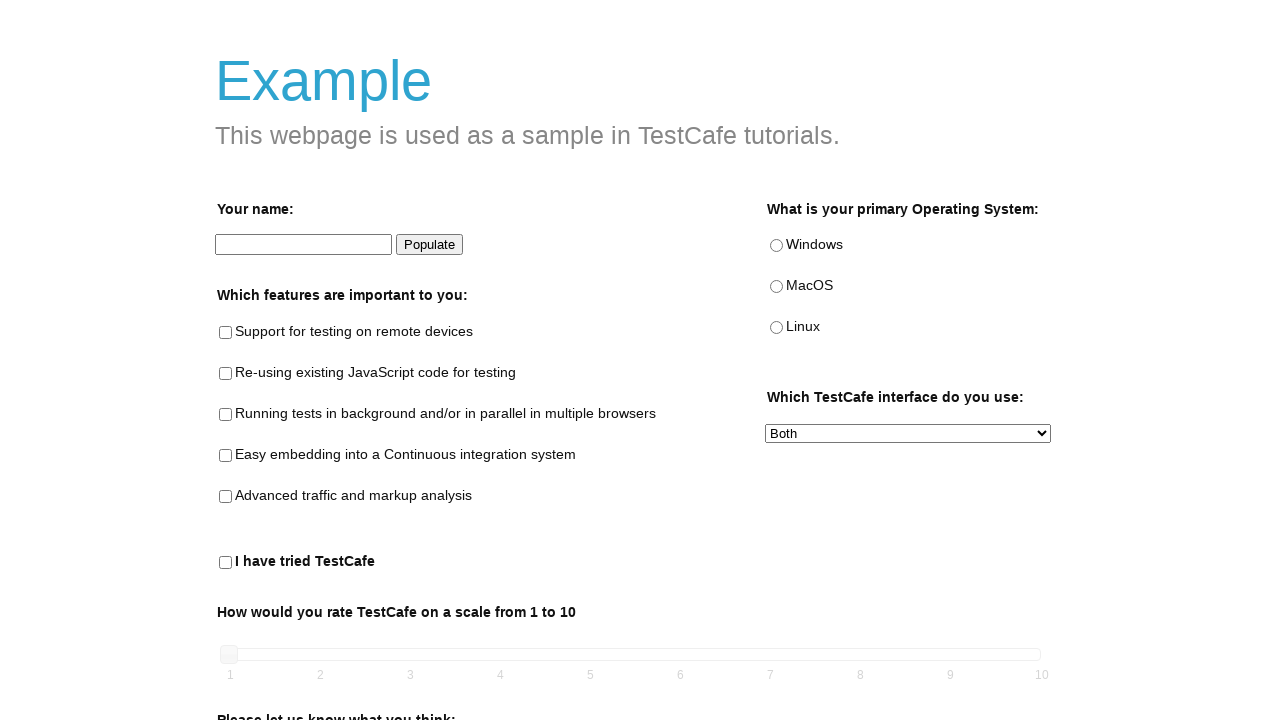